Tests alert handling functionality by triggering a simple alert and accepting it

Starting URL: https://demo.automationtesting.in/Alerts.html

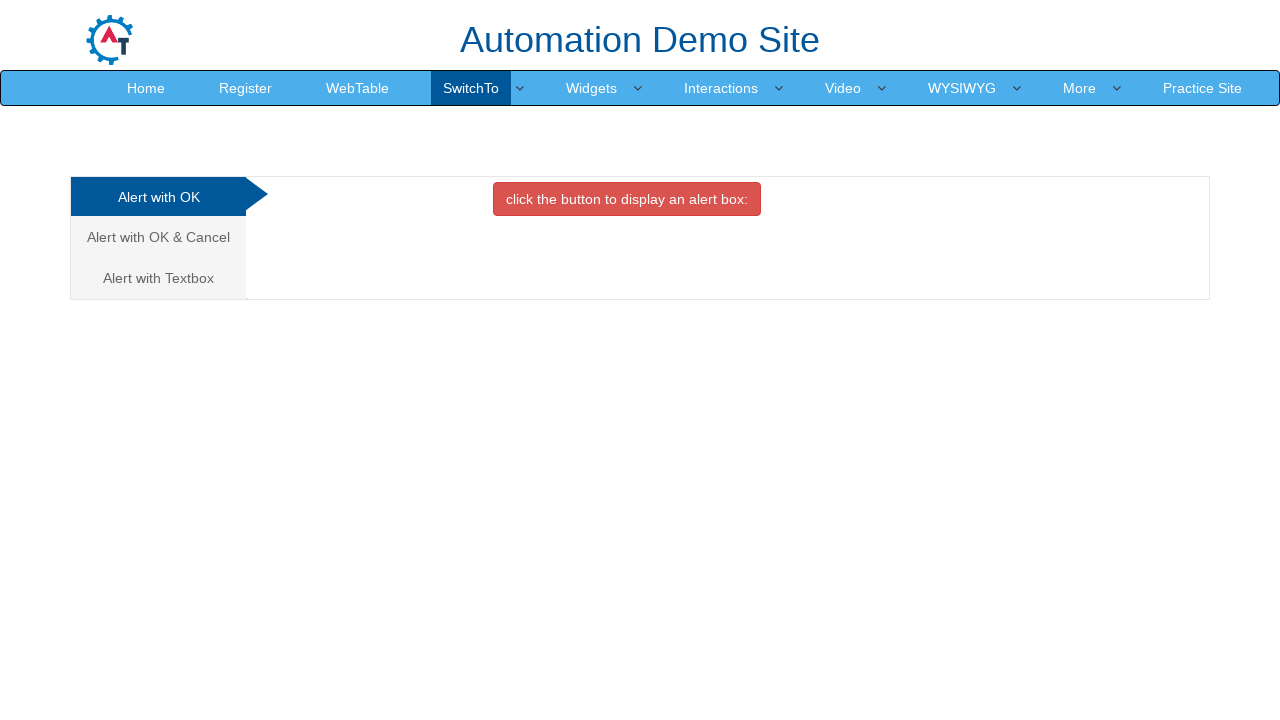

Clicked on the first tab (Simple Alert tab) at (158, 197) on (//a[@class='analystic'])[1]
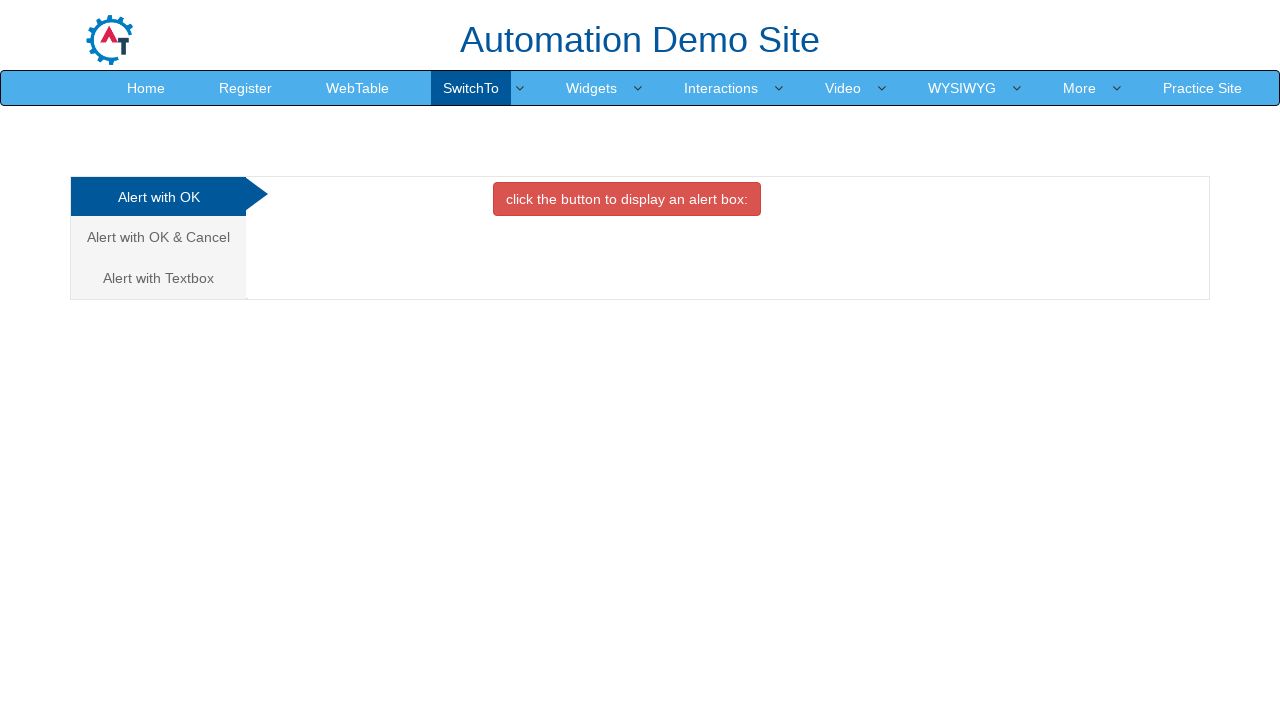

Clicked the button to trigger the alert at (627, 199) on xpath=//button[@class='btn btn-danger']
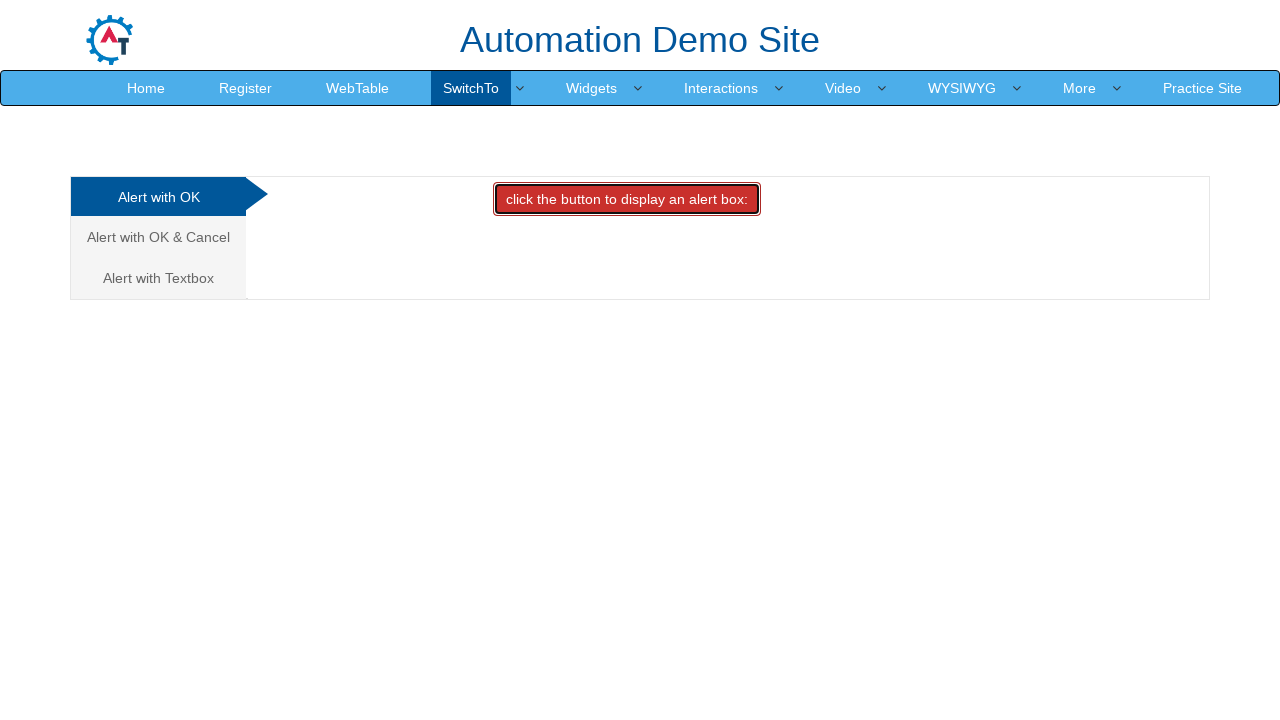

Set up dialog handler to accept alerts
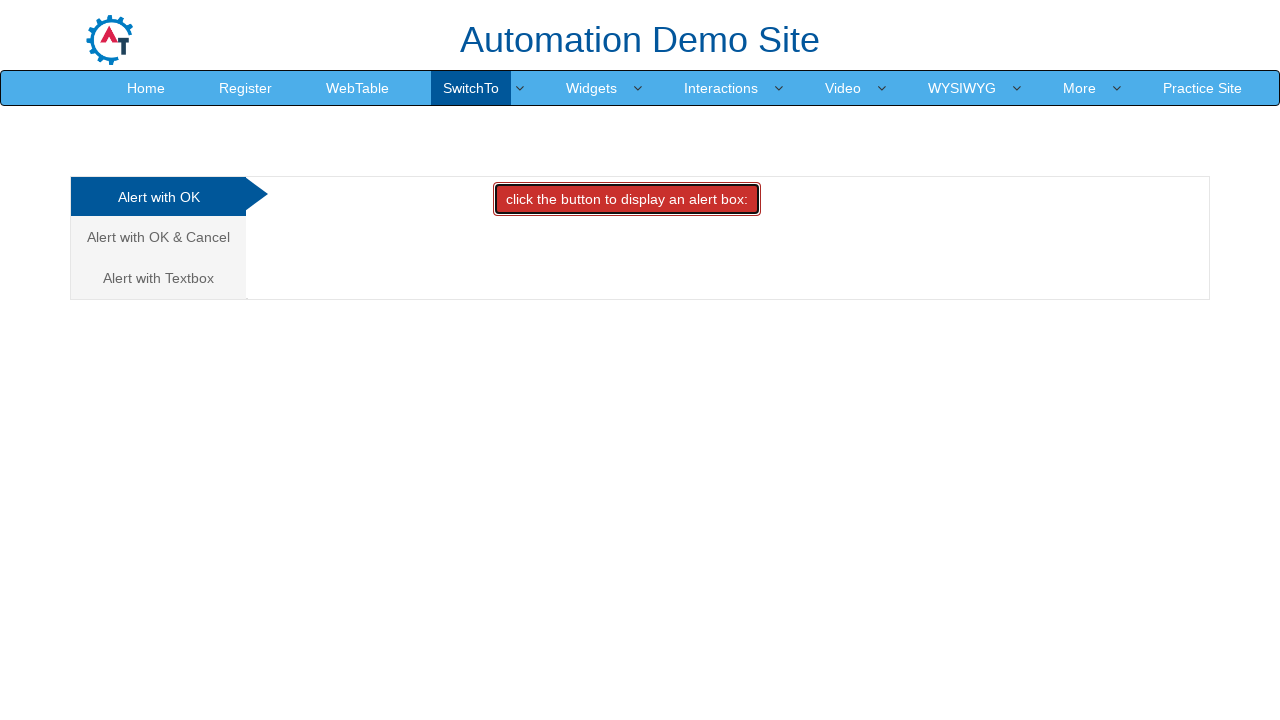

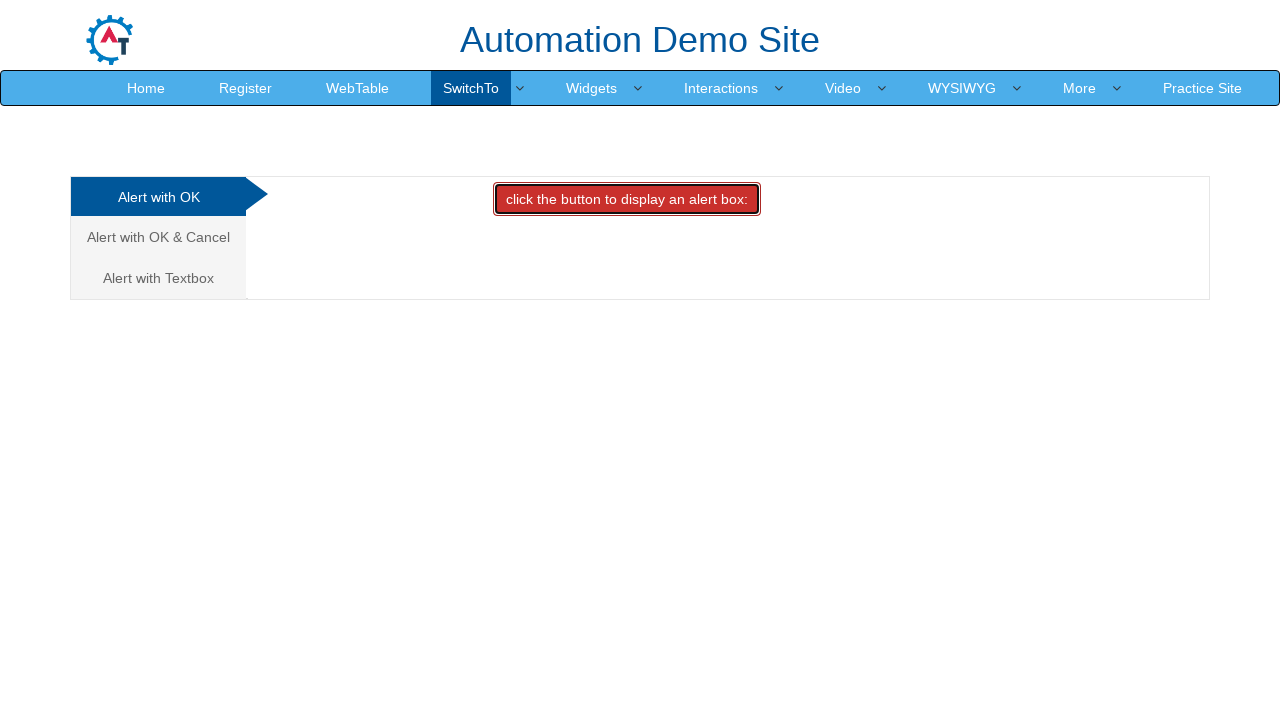